A simple browser launch test that navigates to automationbykrishna.com and maximizes the browser window to verify basic browser functionality.

Starting URL: http://automationbykrishna.com/

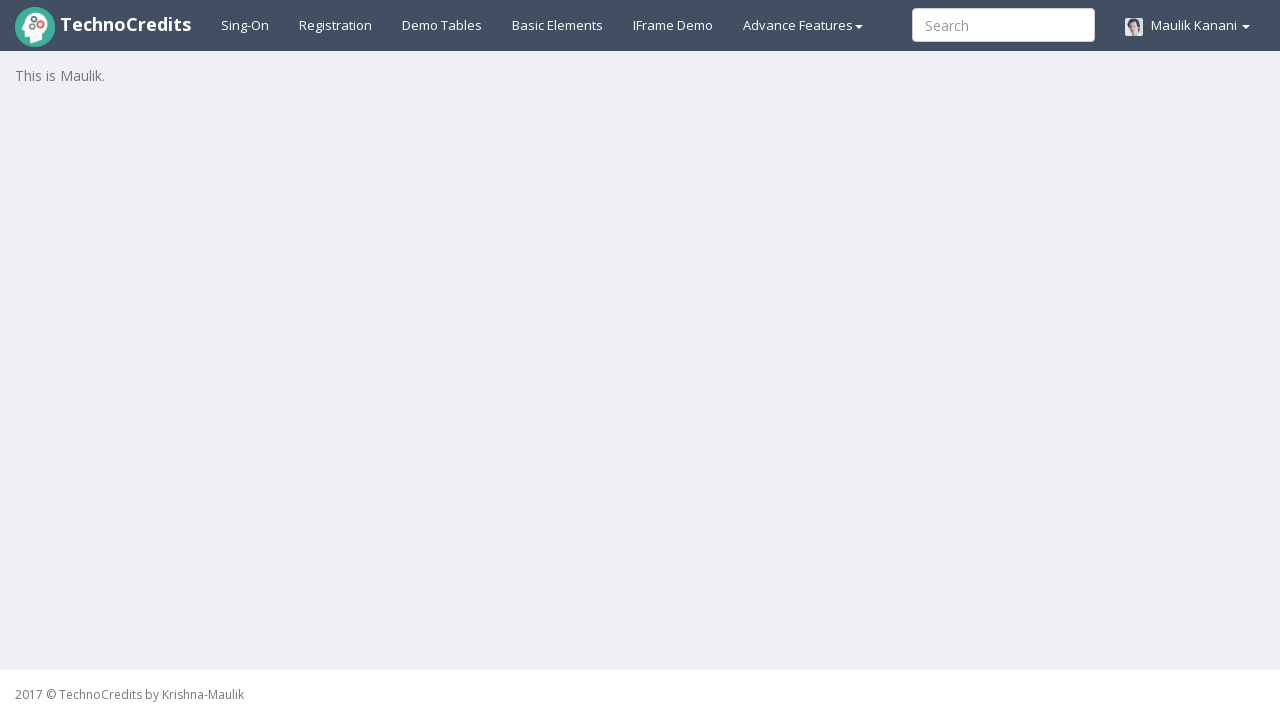

Set viewport size to 1920x1080 to maximize browser window
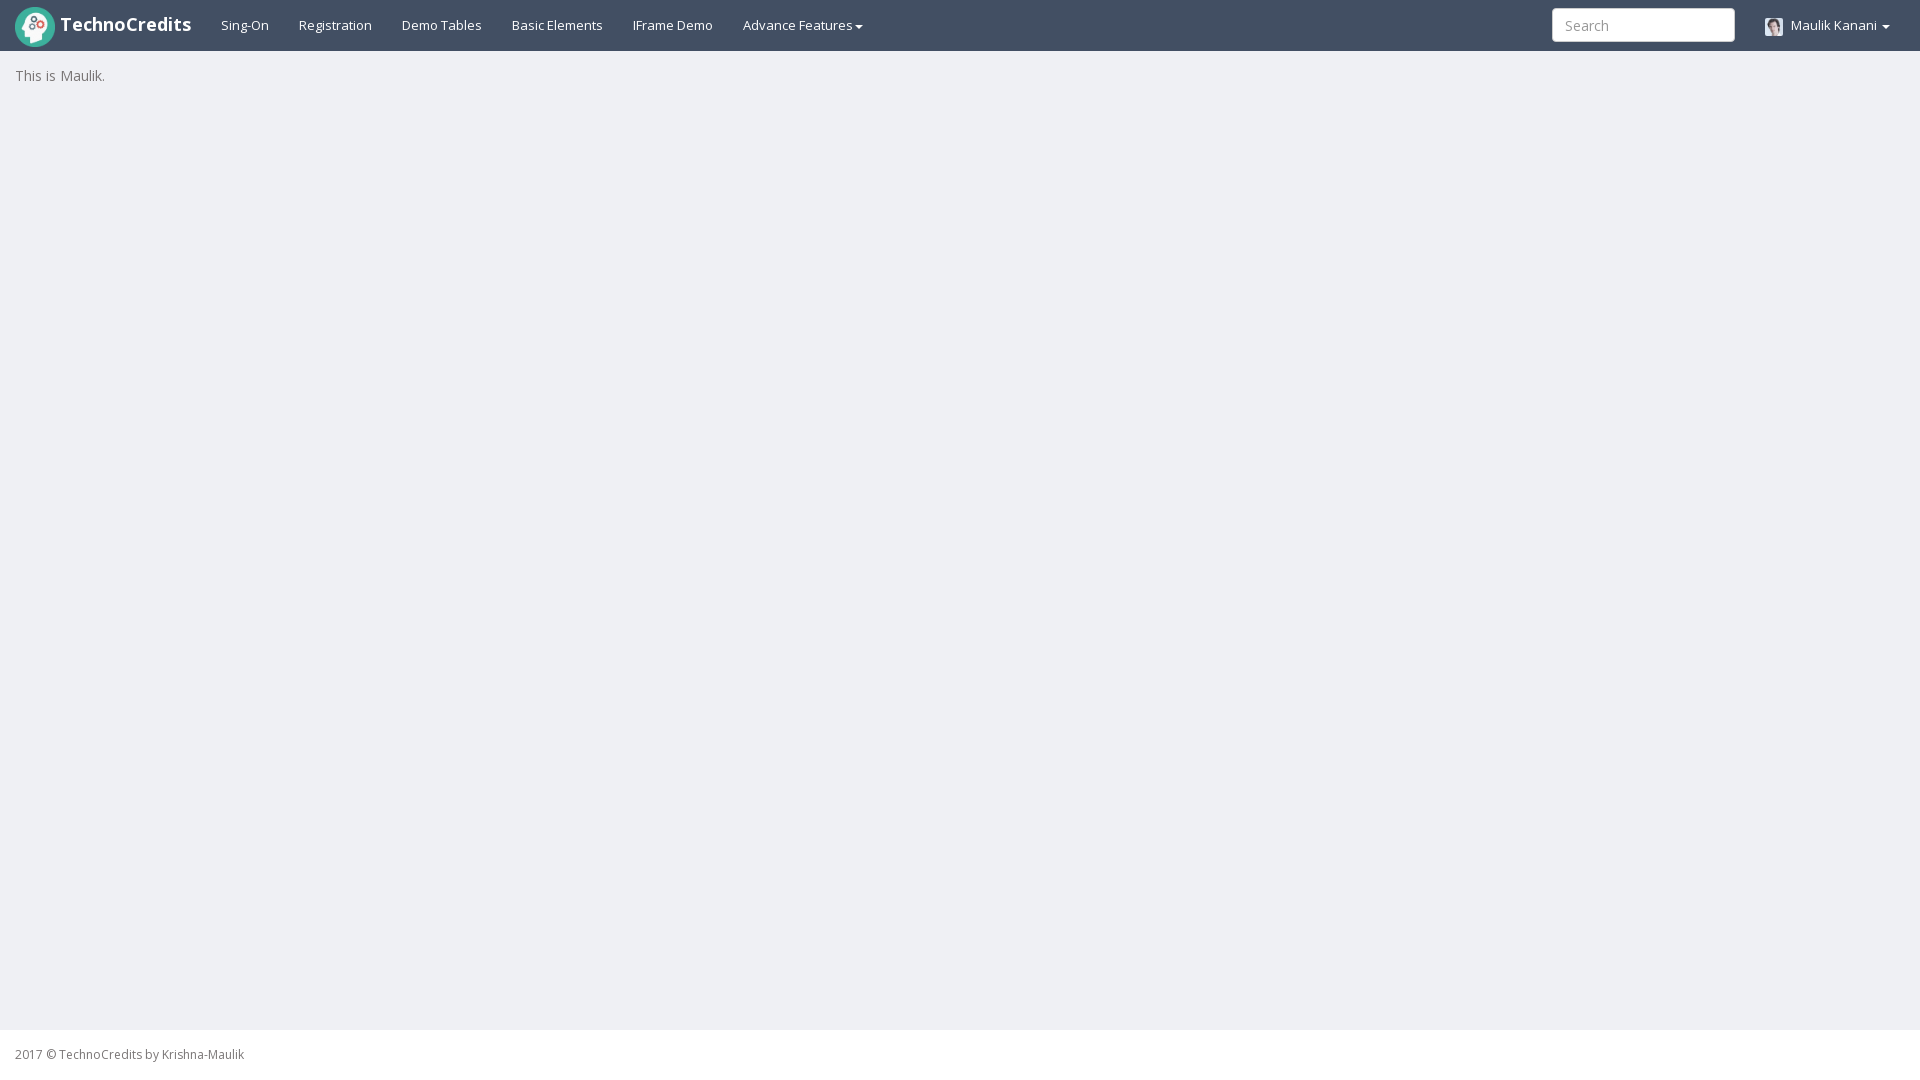

Page DOM content loaded completely
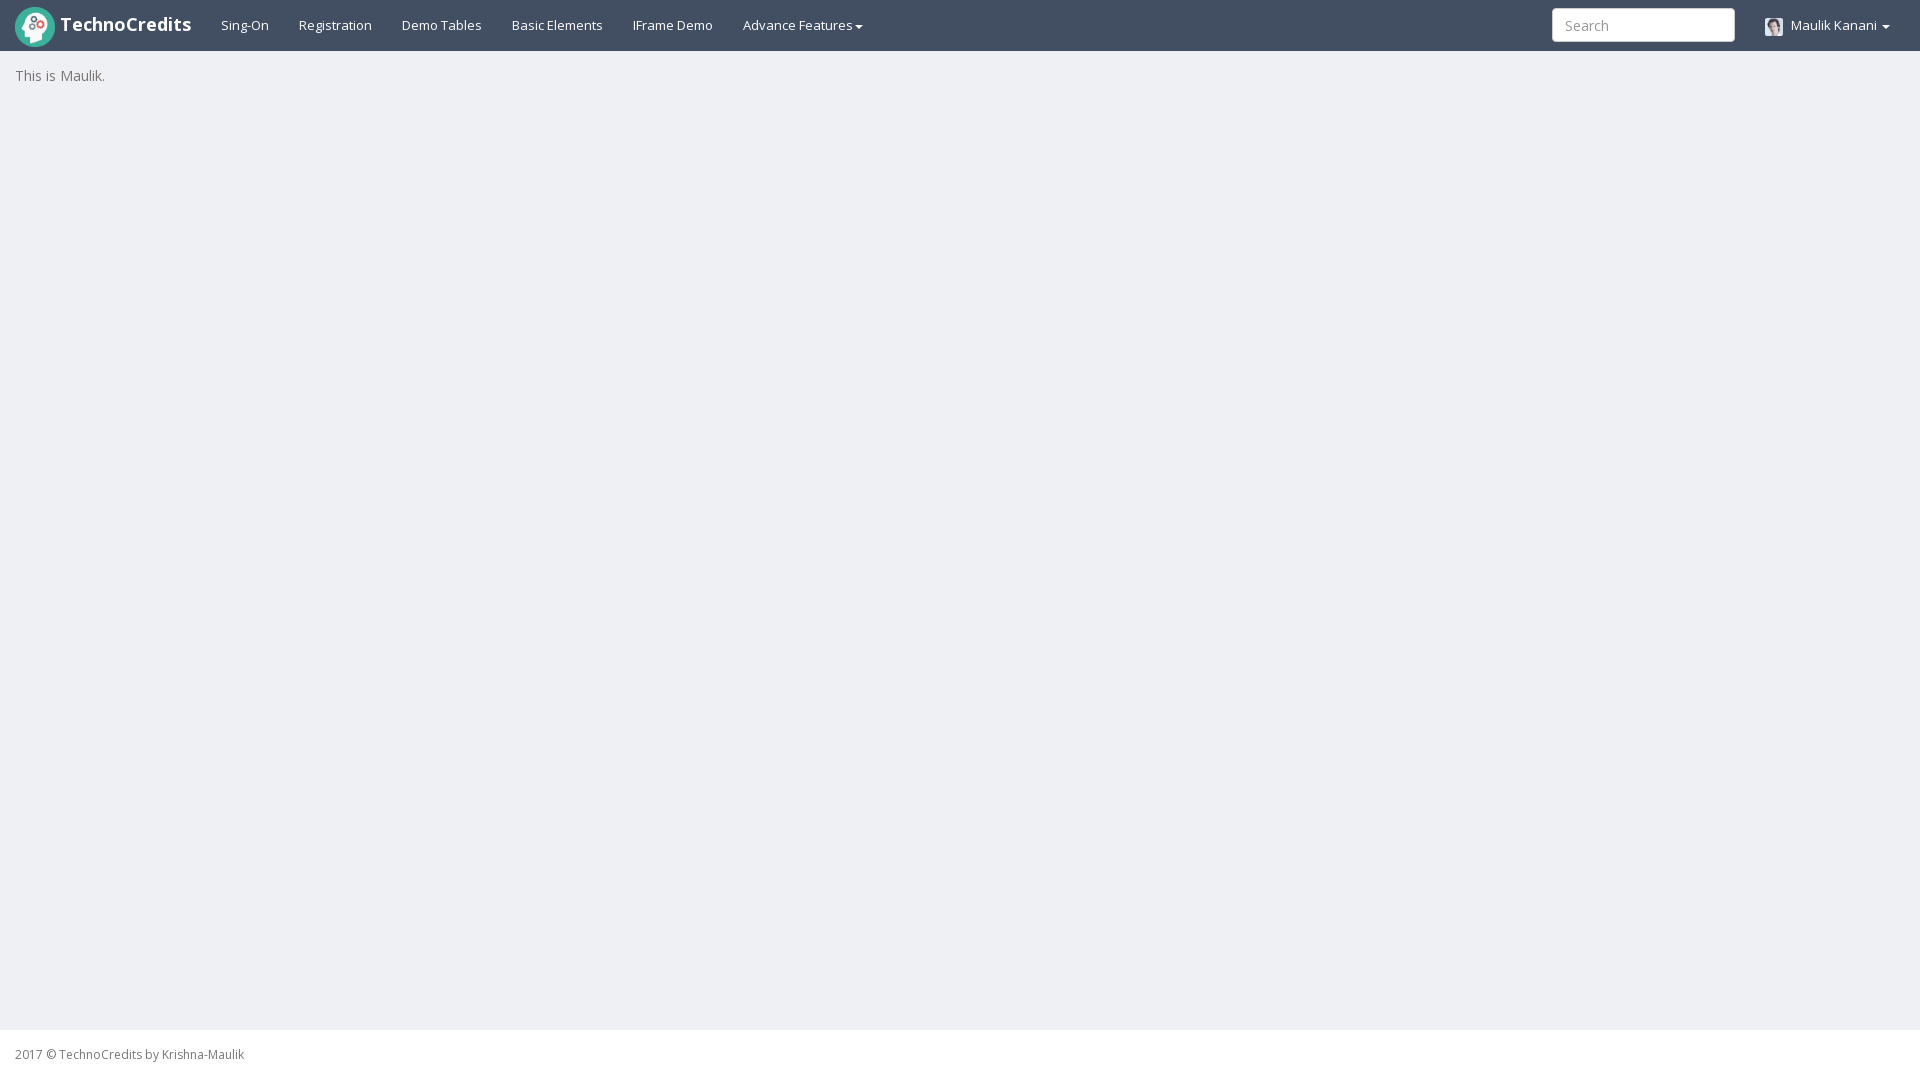

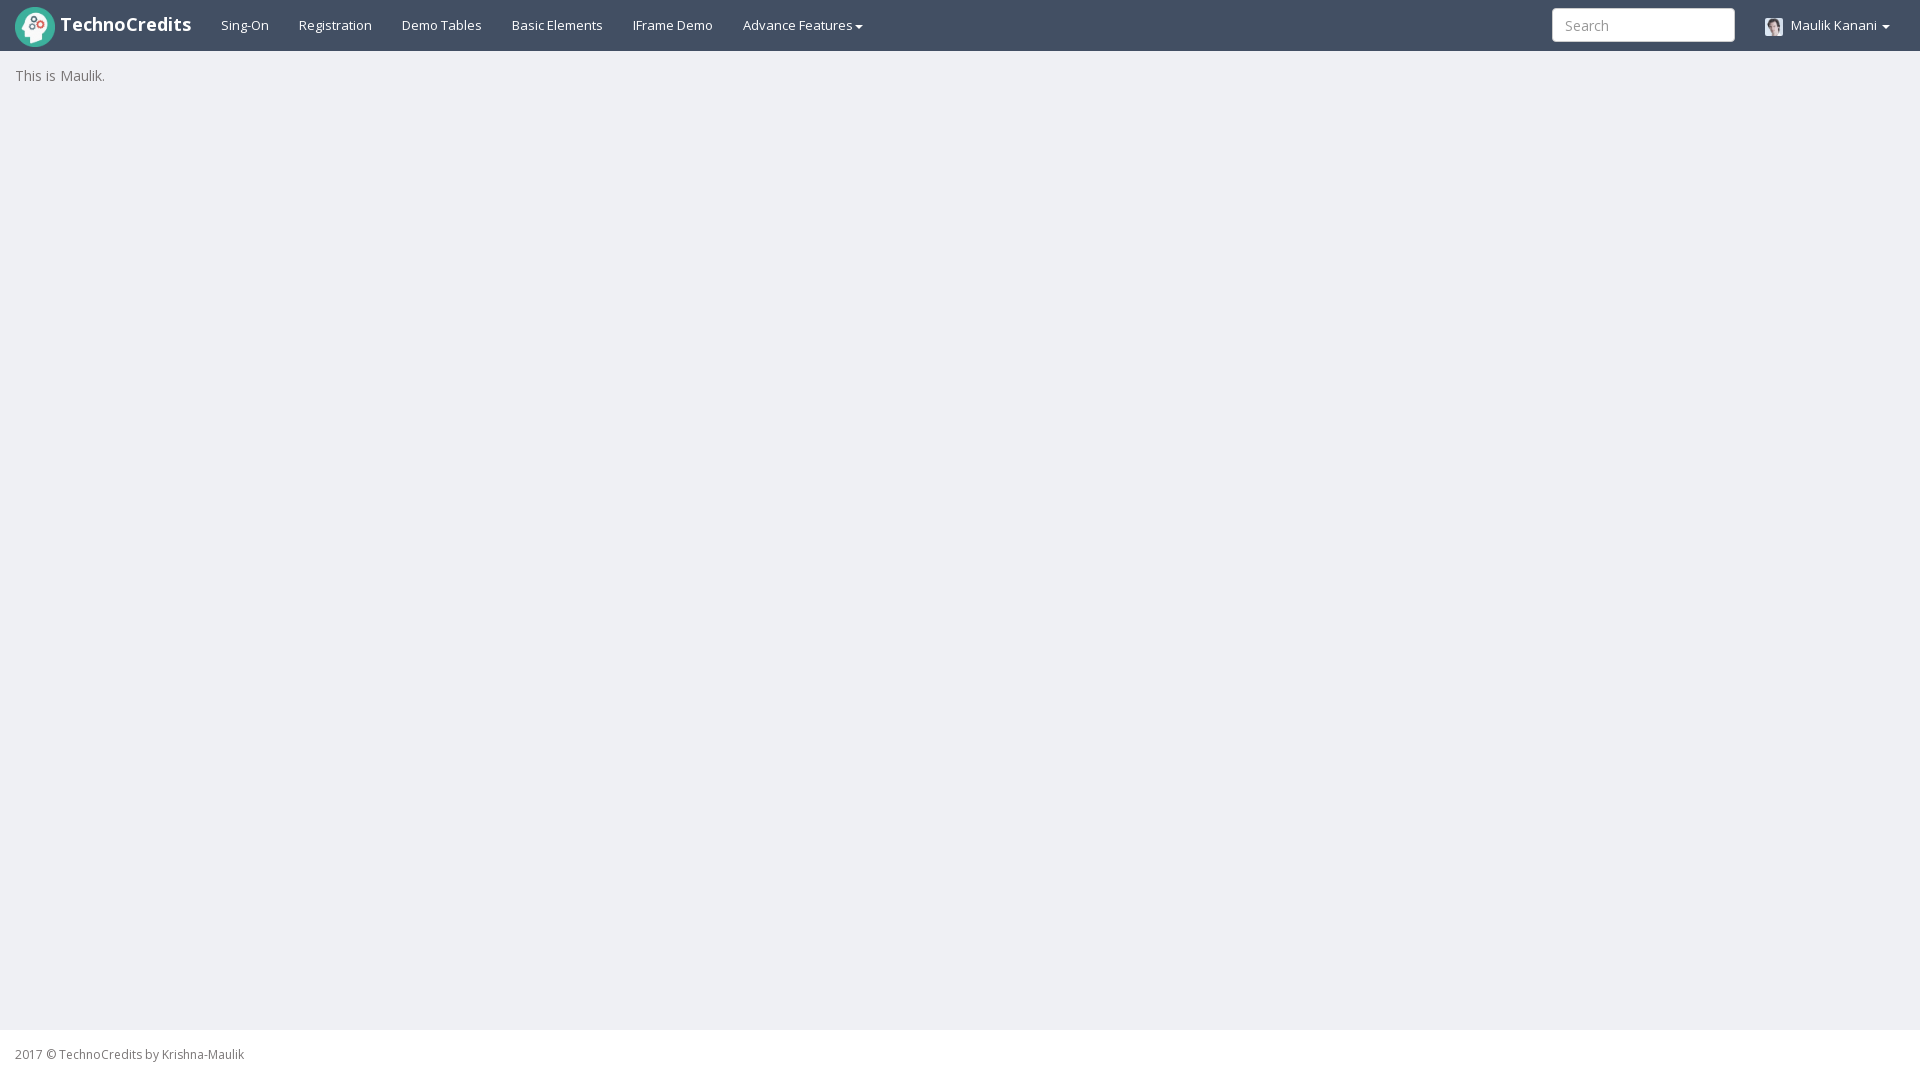